Tests the second FAQ accordion item by clicking on it and verifying the expanded text shows information about one scooter per order

Starting URL: https://qa-scooter.praktikum-services.ru/

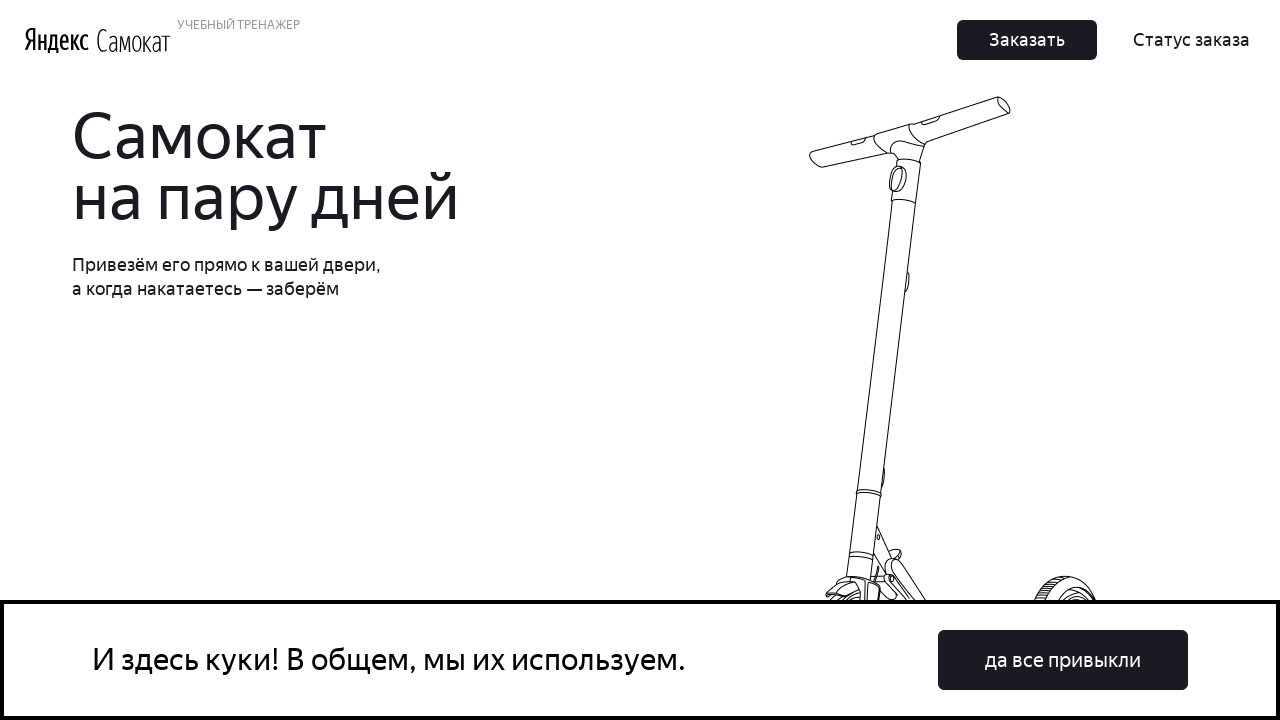

Scrolled to second FAQ accordion heading (index 1)
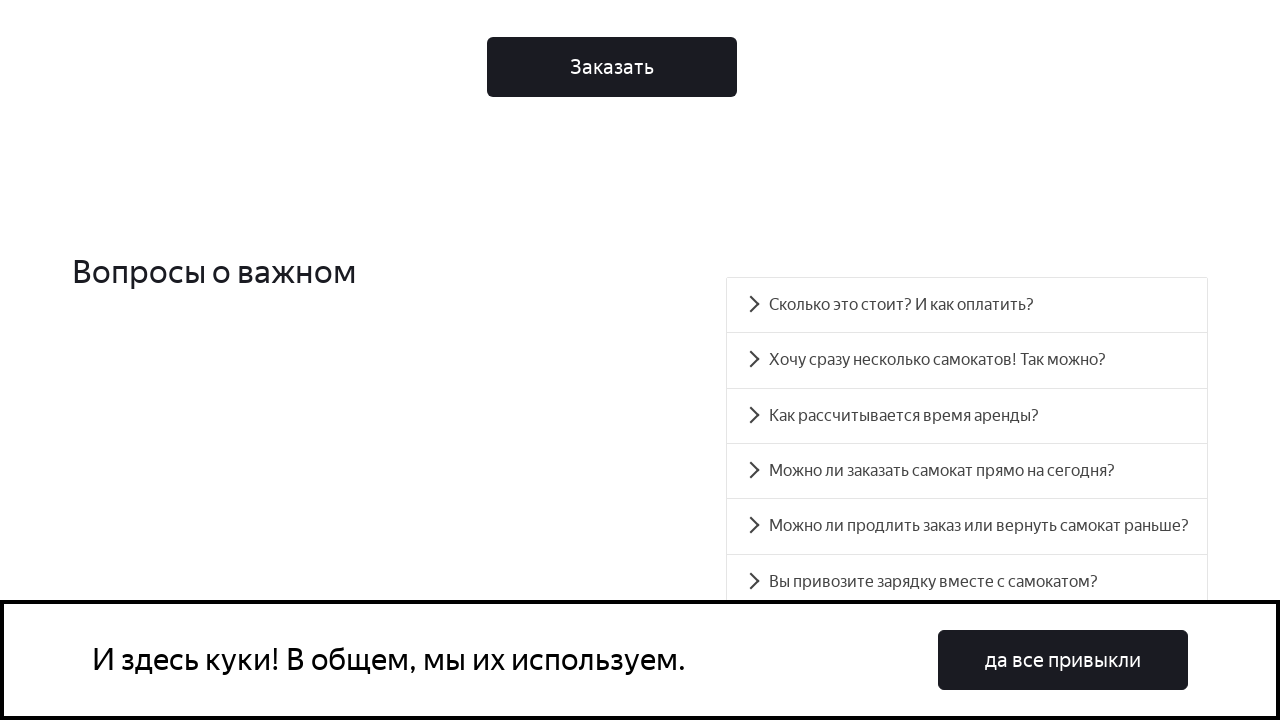

Clicked second accordion item to expand it at (967, 360) on #accordion__heading-1
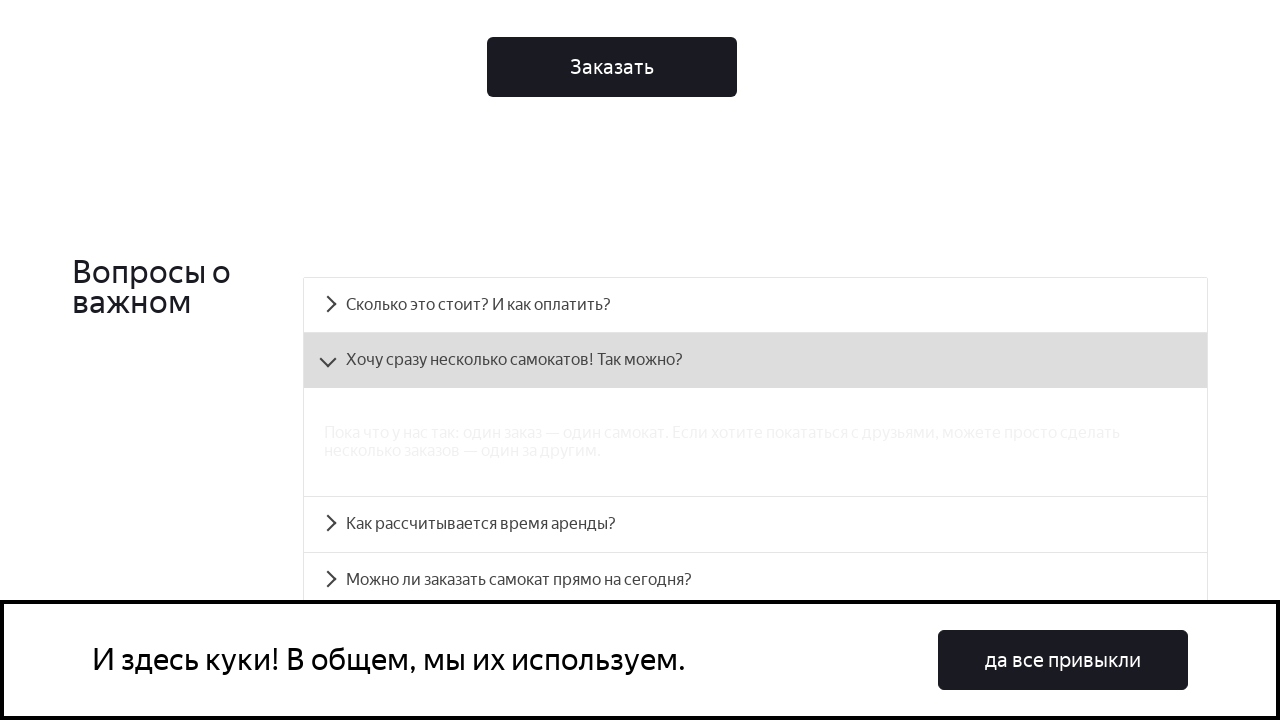

Accordion panel expanded and became visible
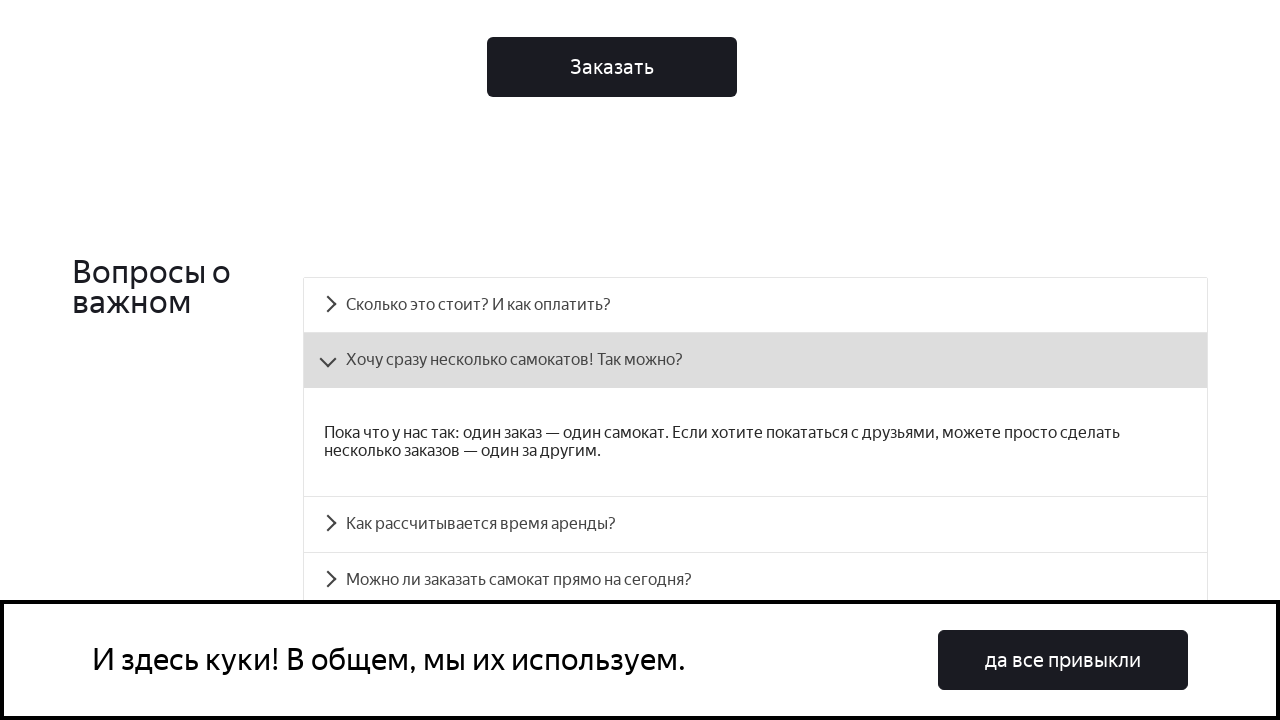

Verified accordion panel contains expected text about one scooter per order
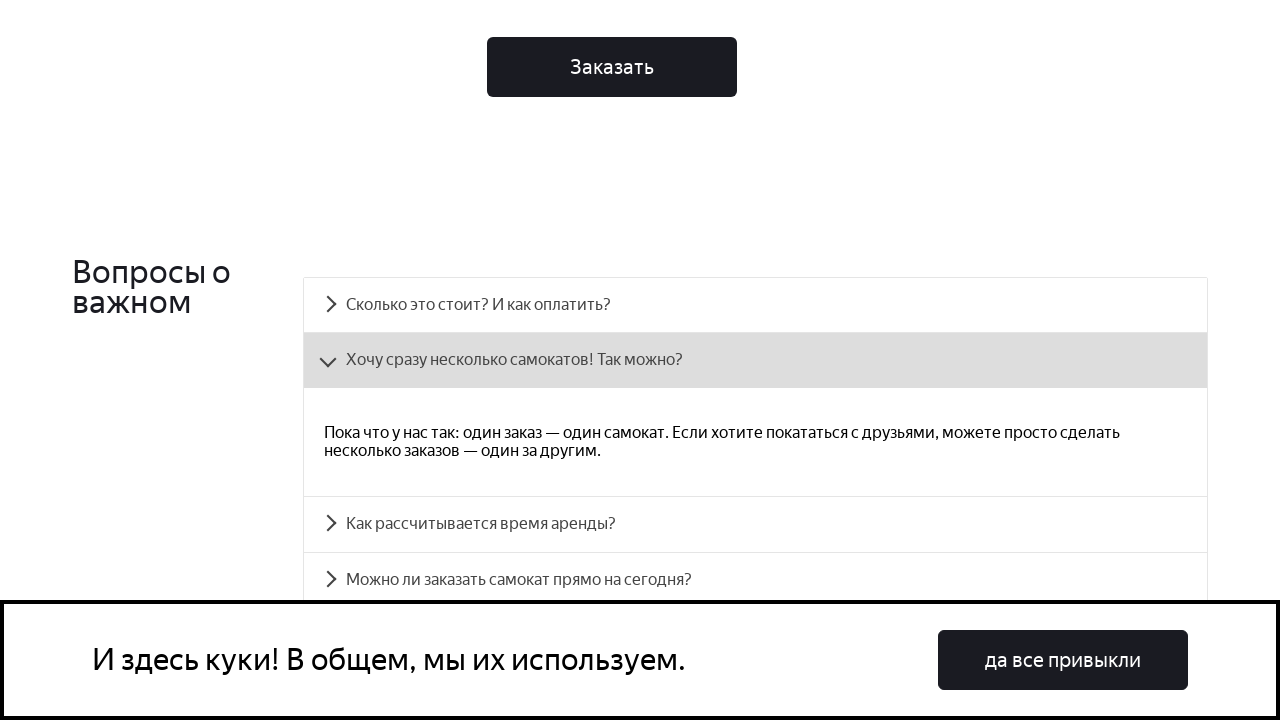

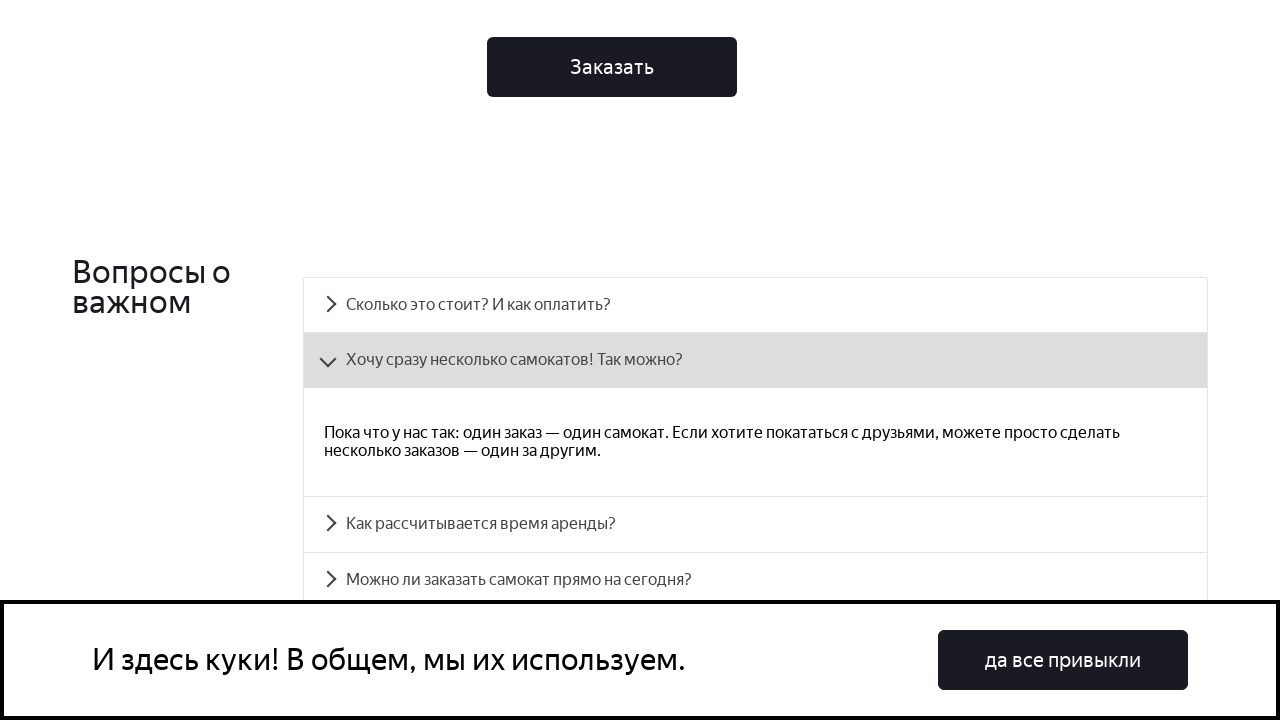